Tests browser tab handling by clicking buttons that open new tabs, switching between tabs, and verifying content on each newly opened tab

Starting URL: https://training-support.net/webelements/tabs

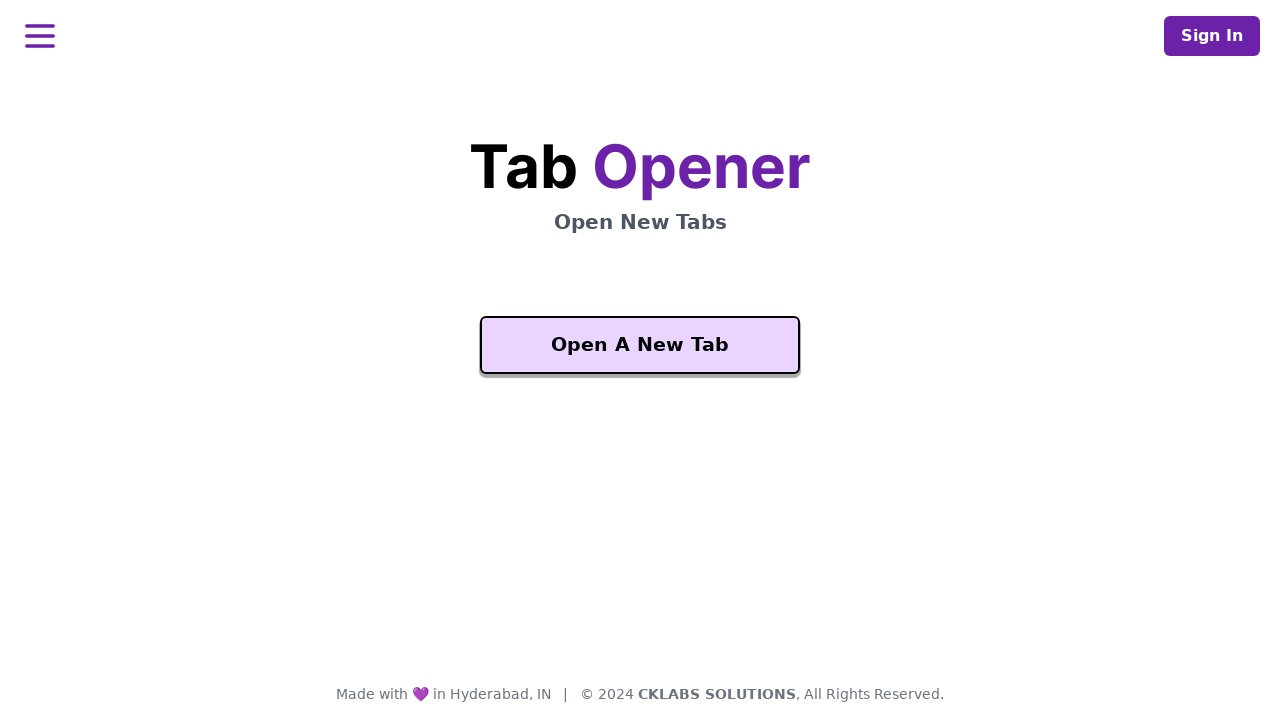

Waited for 'Open A New Tab' button to be visible on initial page
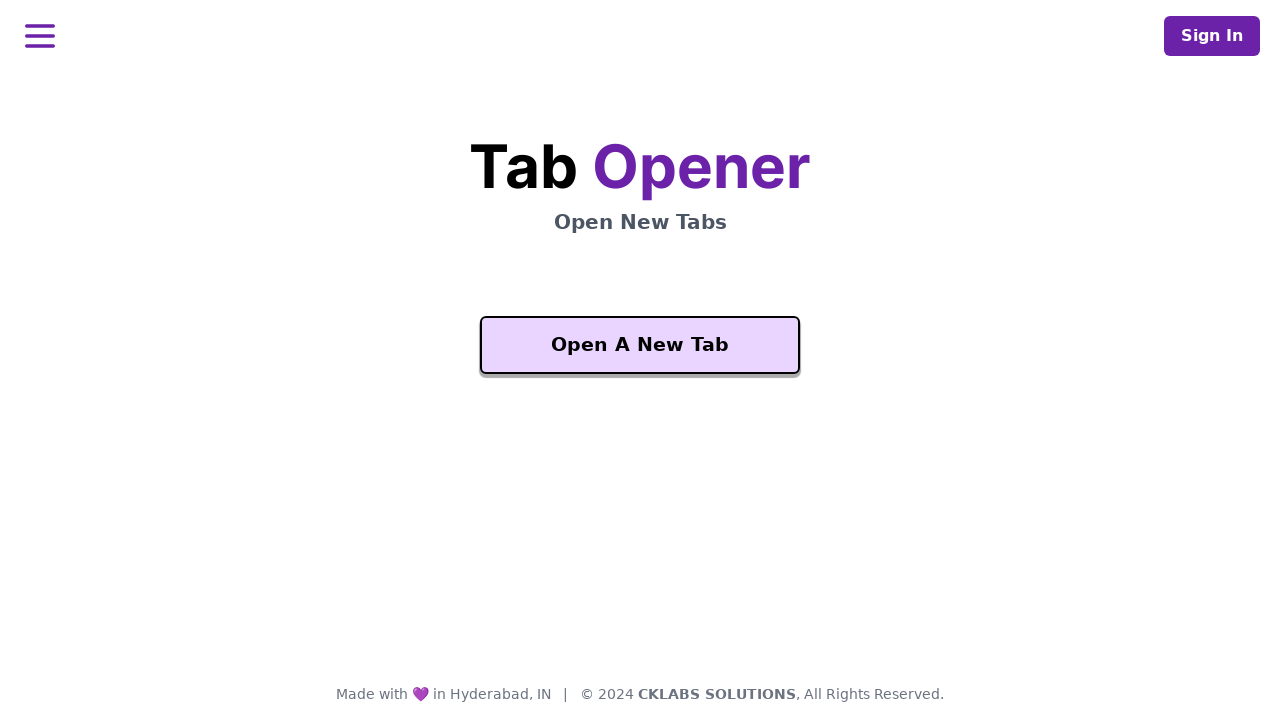

Clicked 'Open A New Tab' button and opened second tab at (640, 345) on xpath=//button[text()='Open A New Tab']
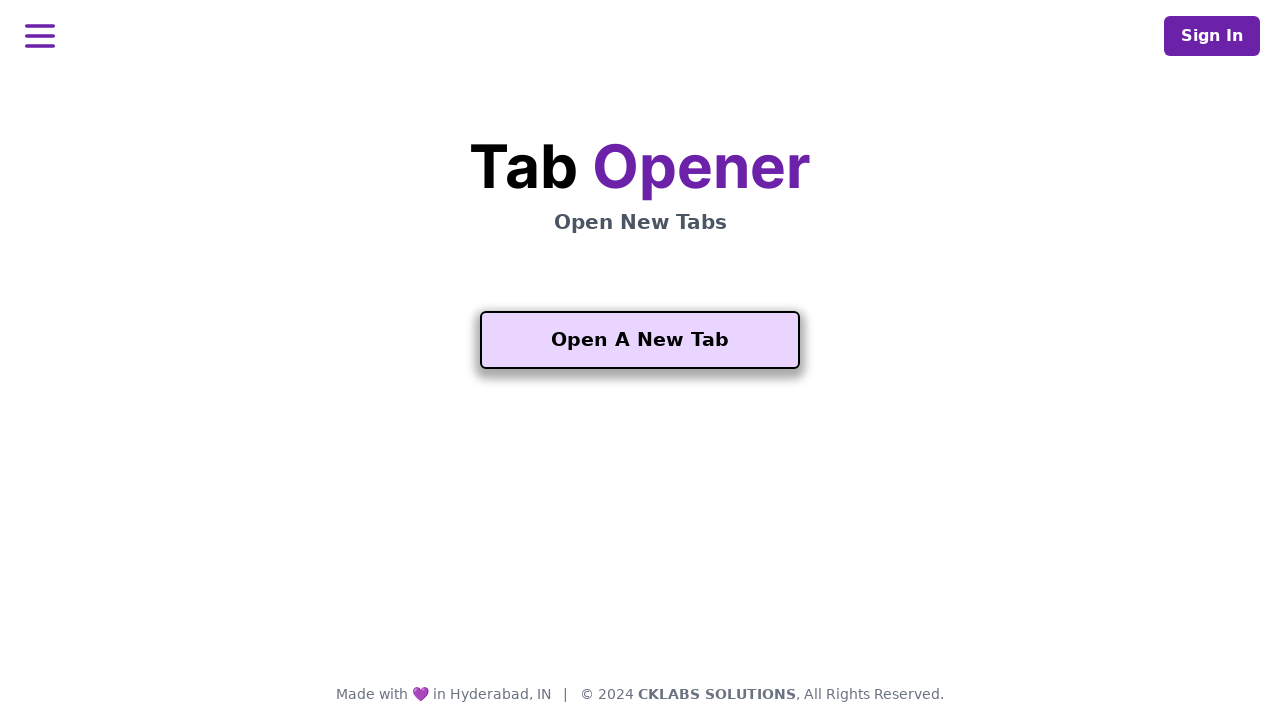

Second tab fully loaded
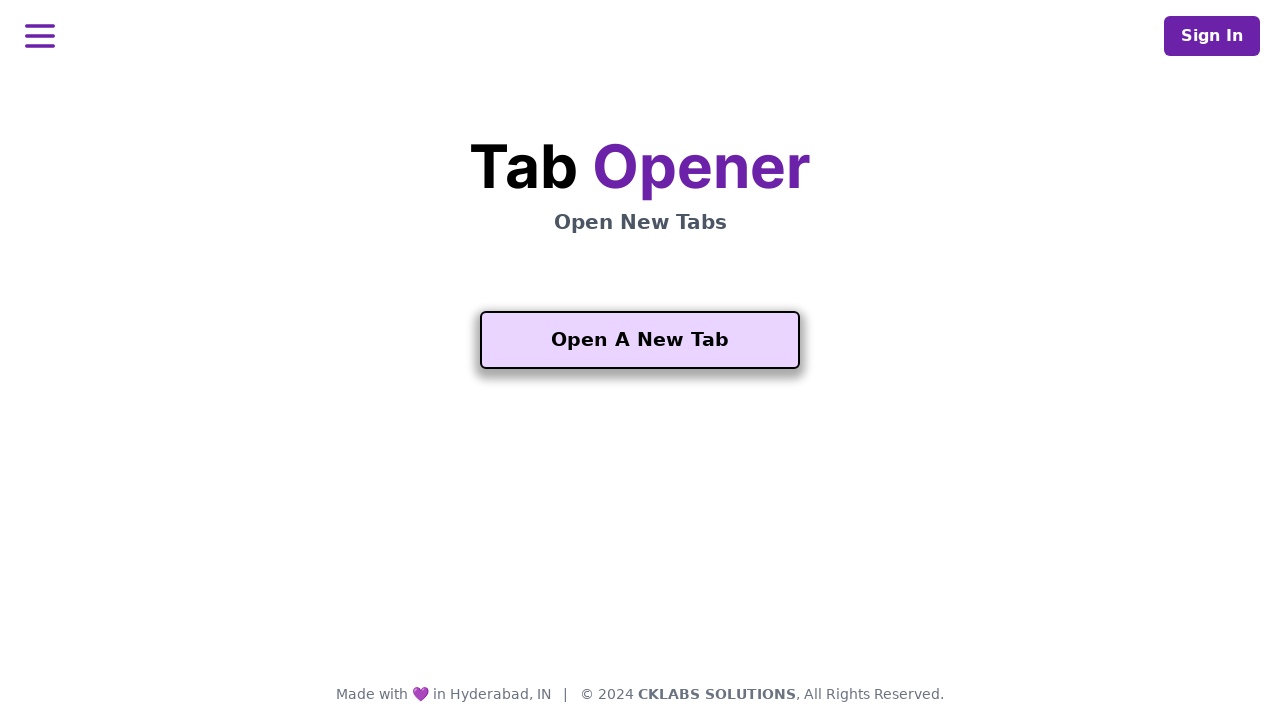

Waited for 'Another One' button to be visible on second tab
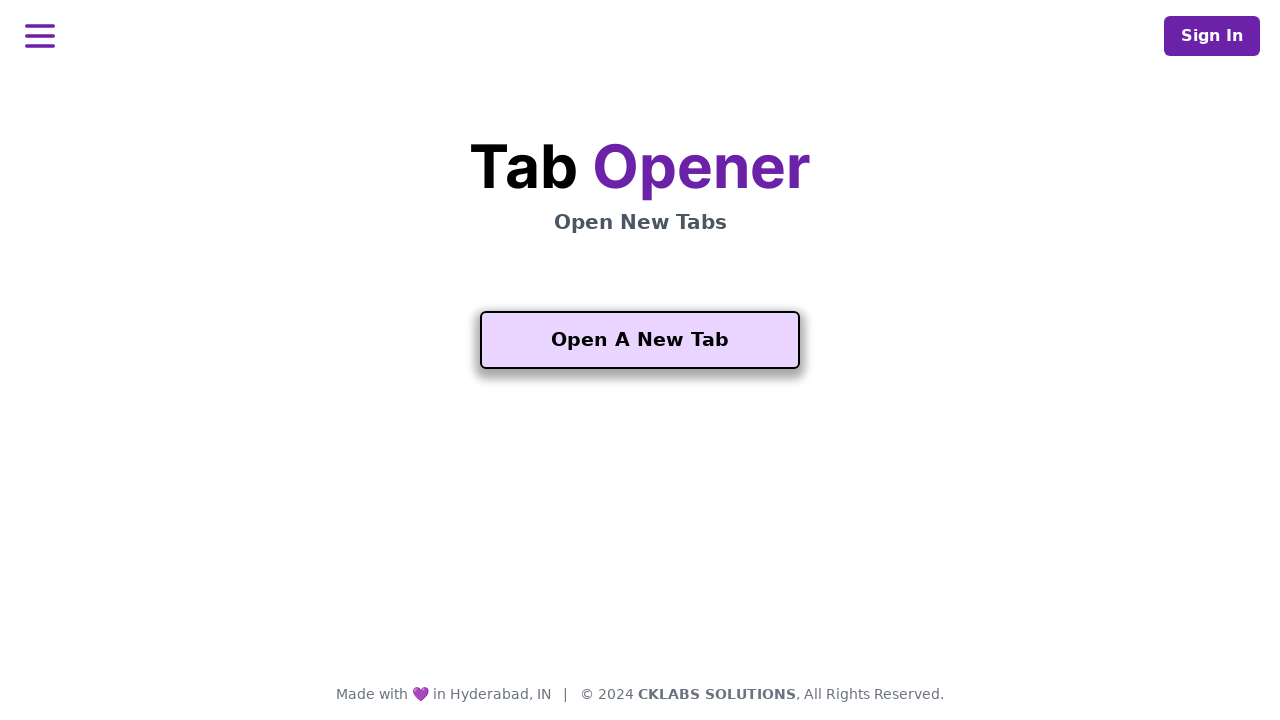

Verified heading is present on second tab
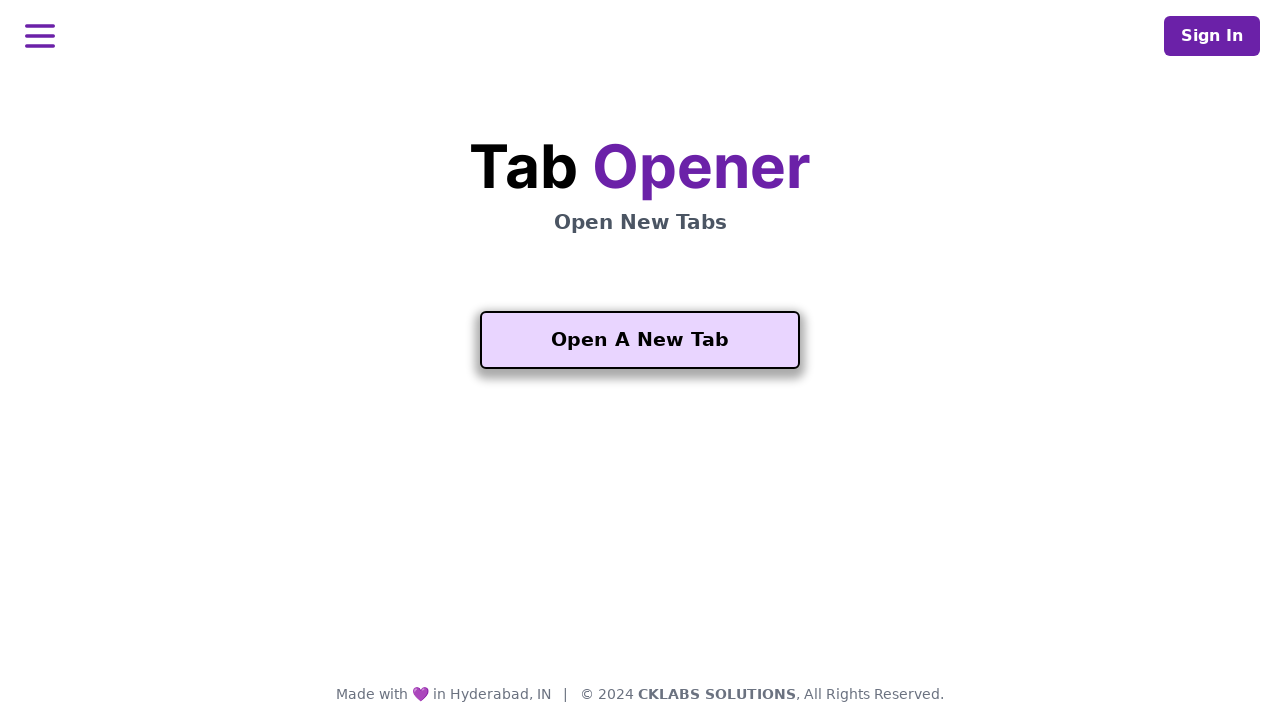

Clicked 'Another One' button and opened third tab at (640, 552) on xpath=//button[contains(text(), 'Another One')]
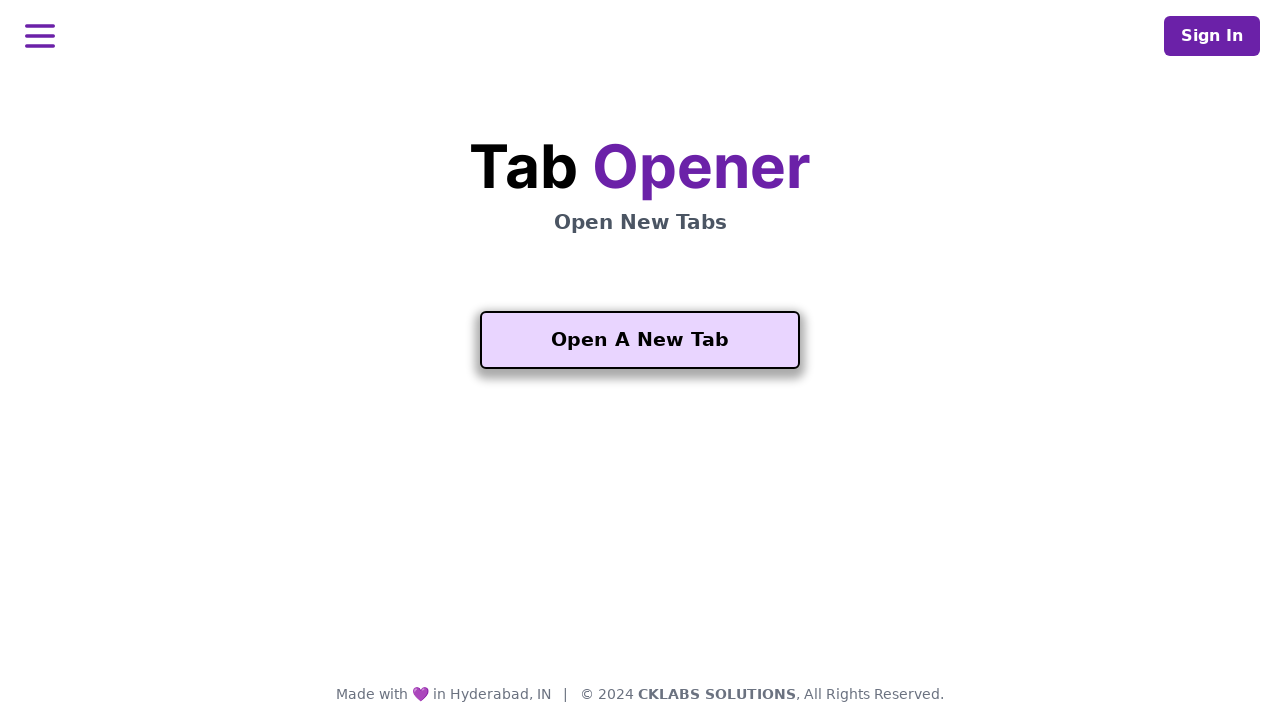

Third tab fully loaded
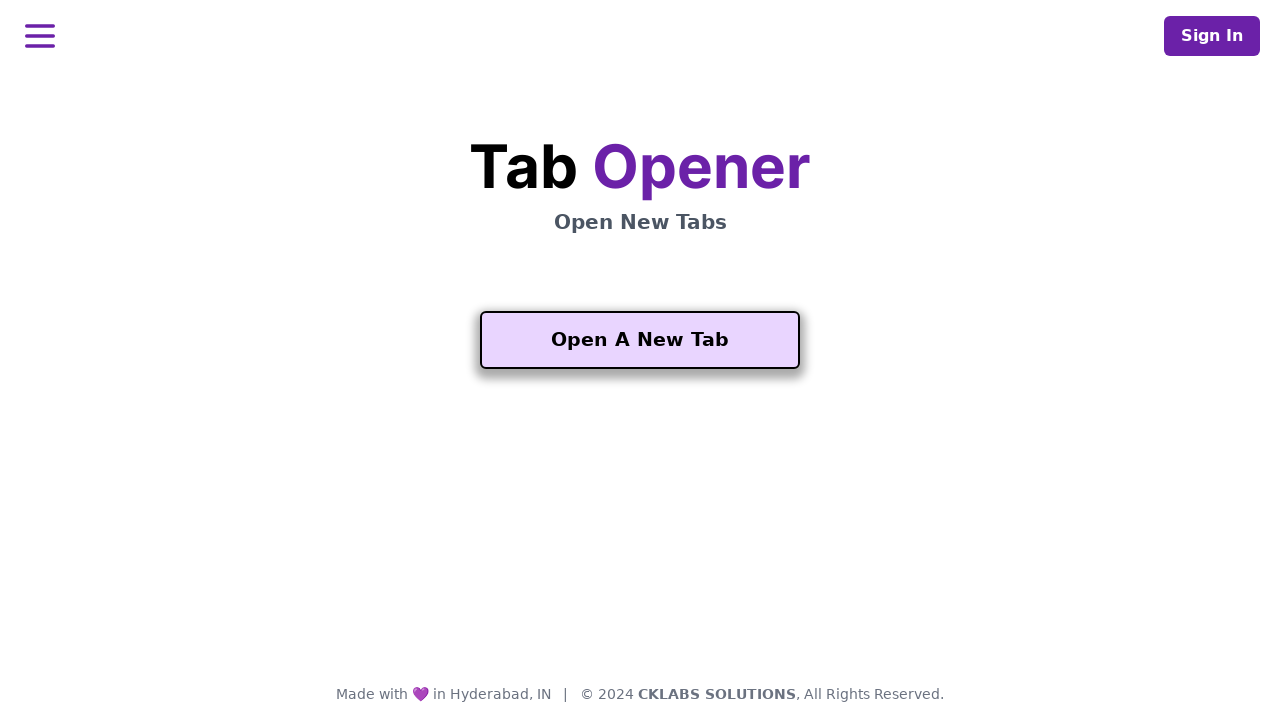

Verified heading is present on third tab
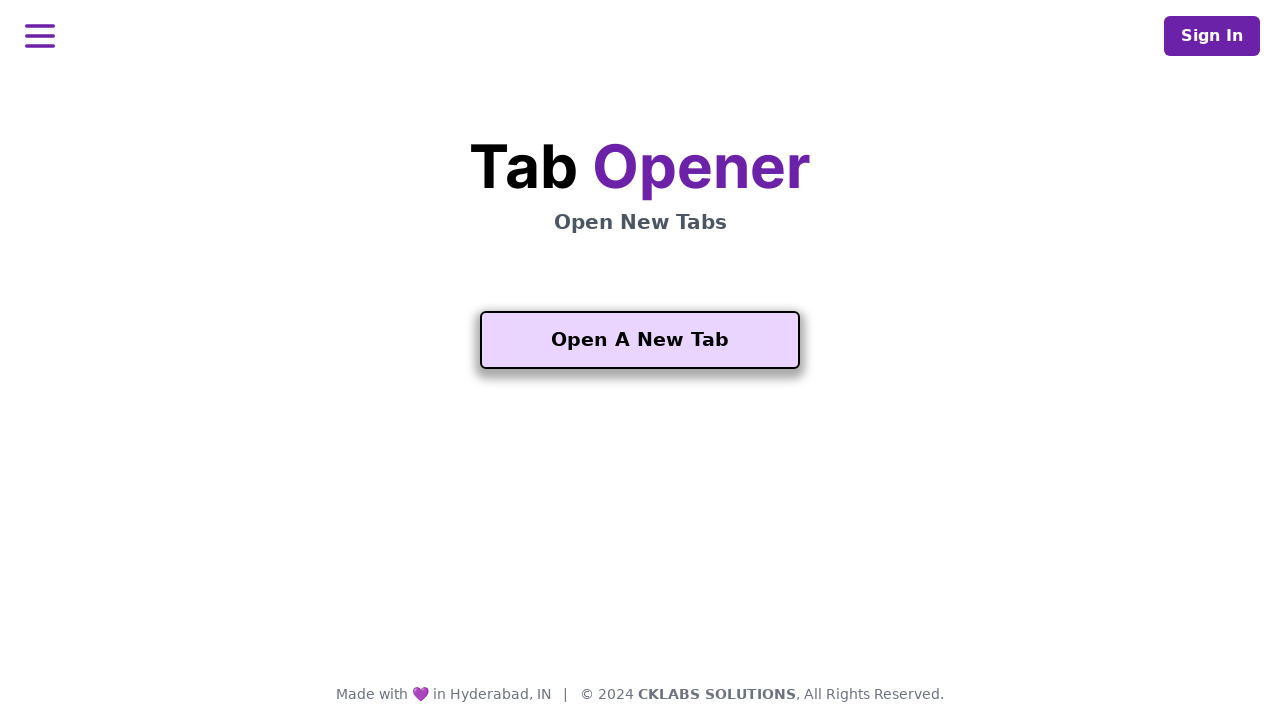

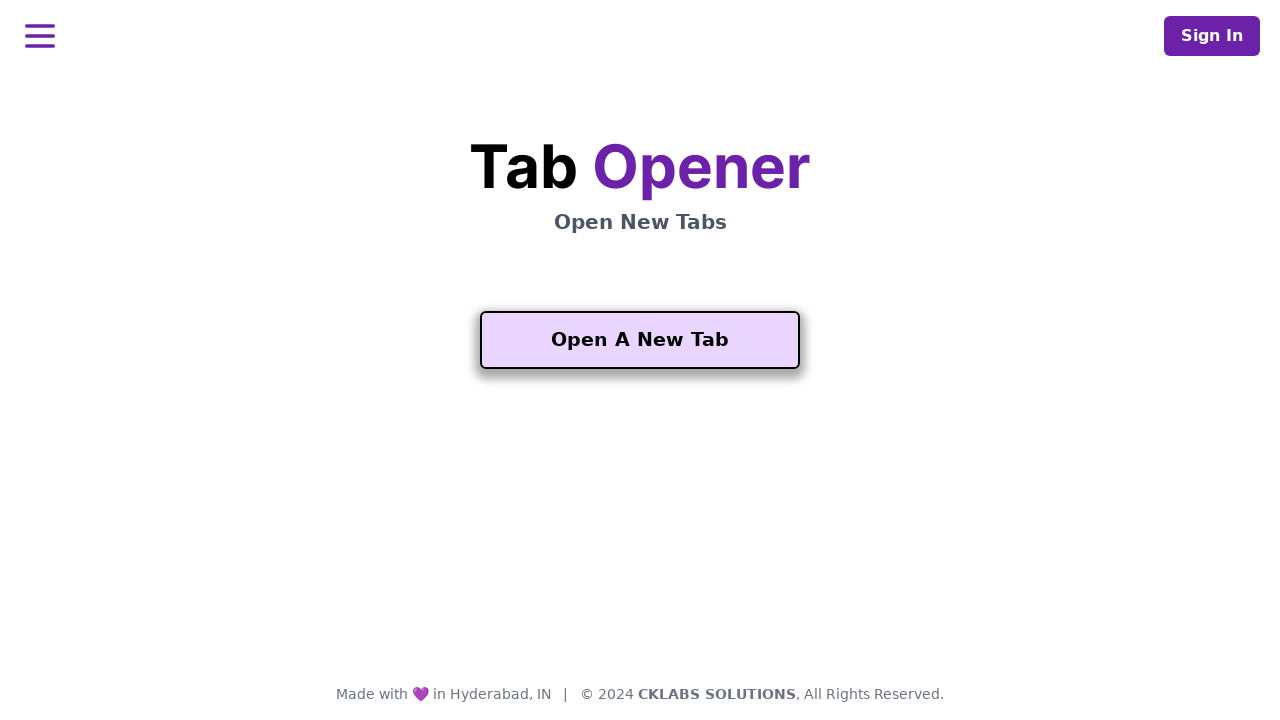